Navigates to MakeMyTrip flights booking page and waits for the page to load completely.

Starting URL: https://www.makemytrip.com/flights/

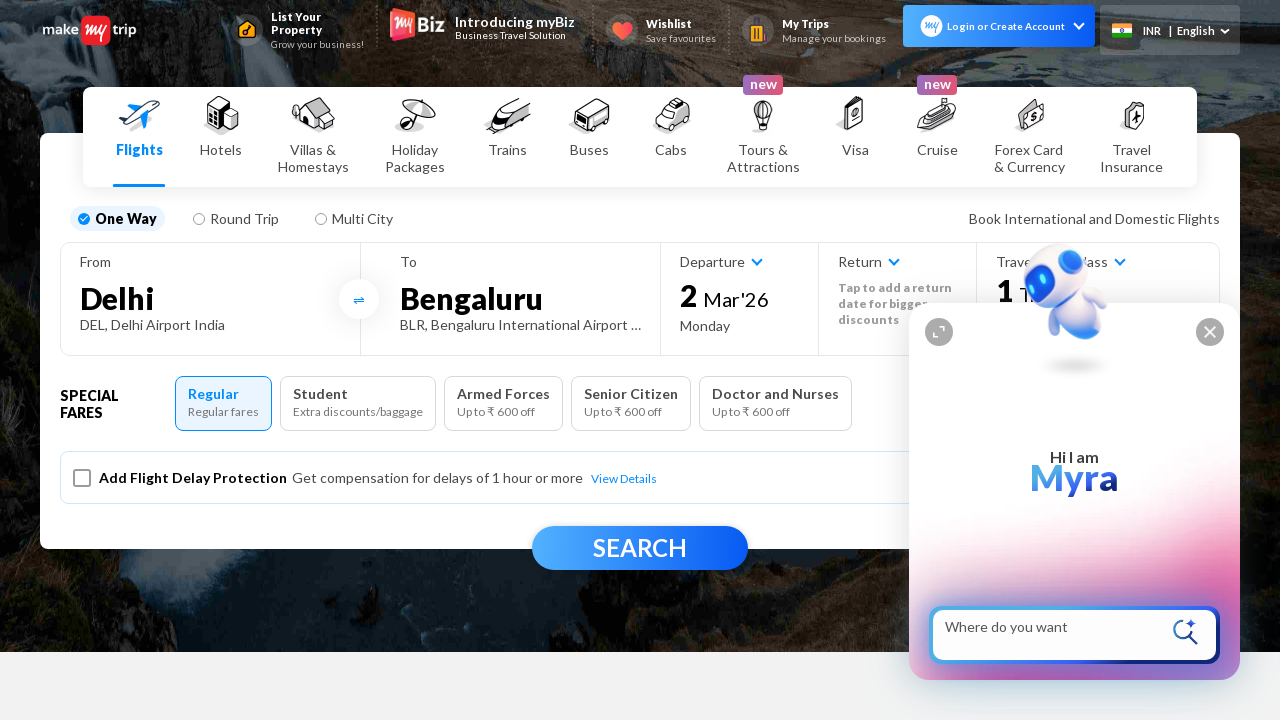

Navigated to MakeMyTrip flights booking page
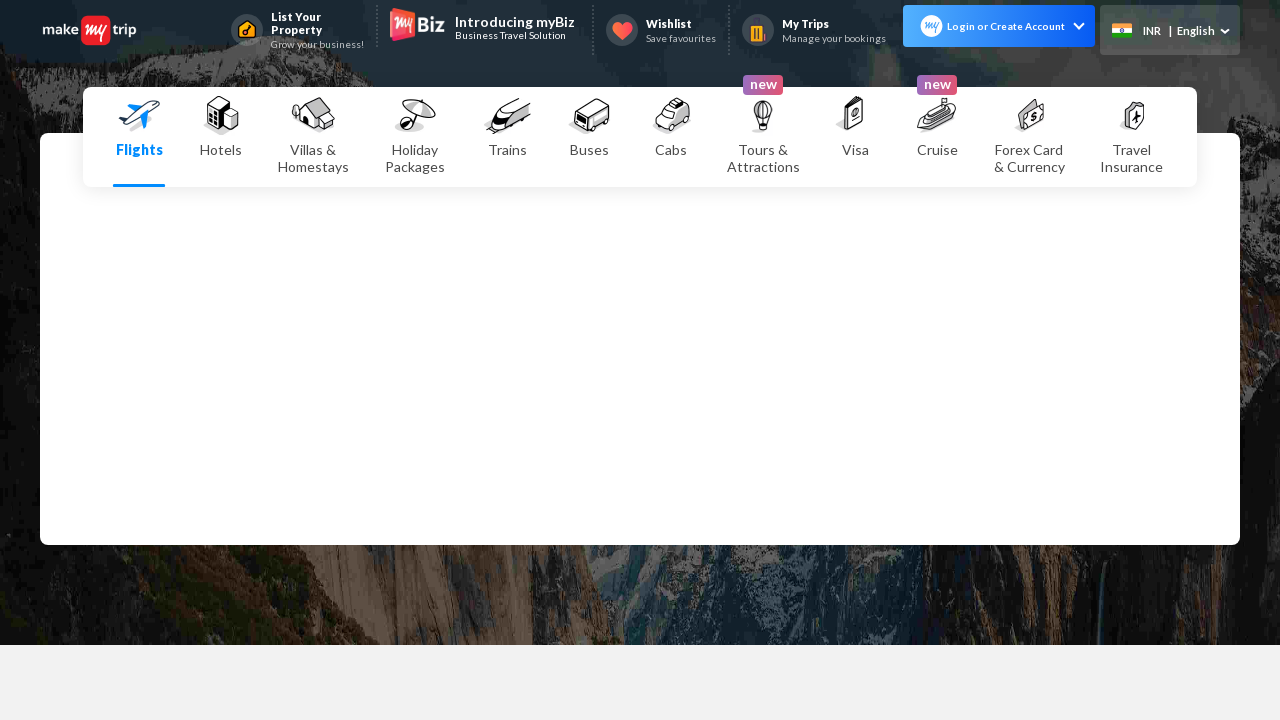

Waited for page to load completely (networkidle state)
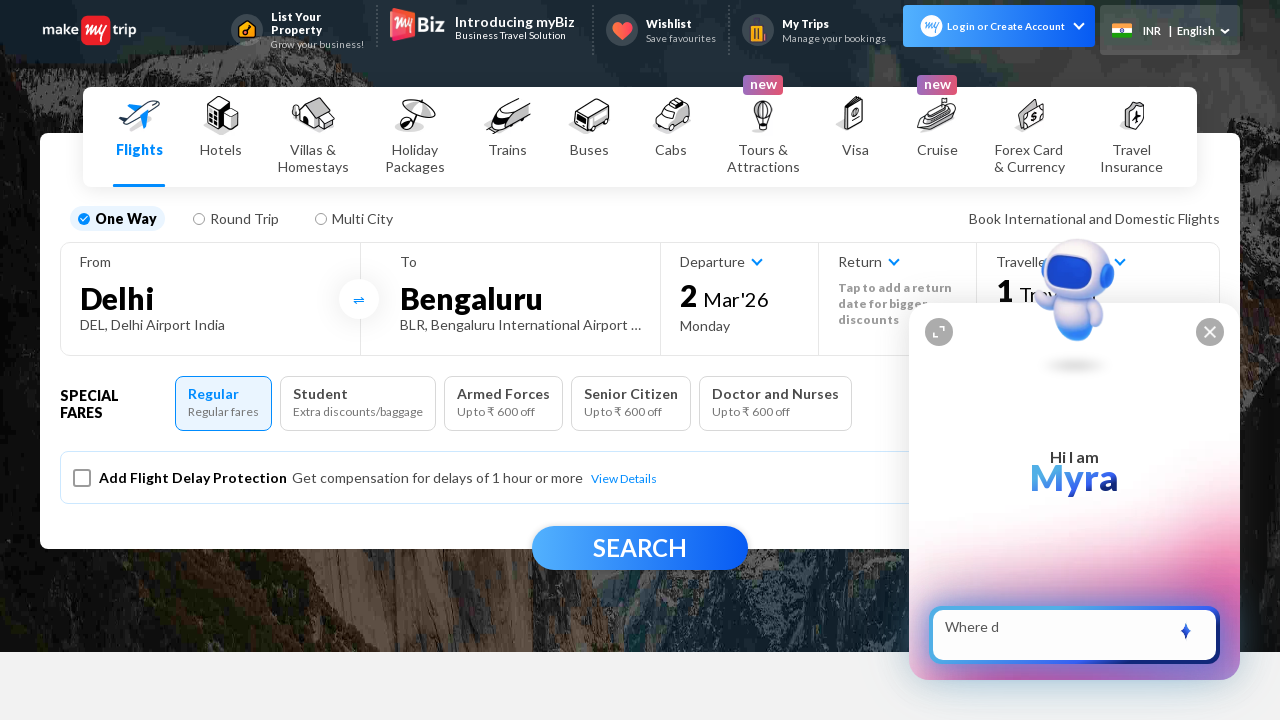

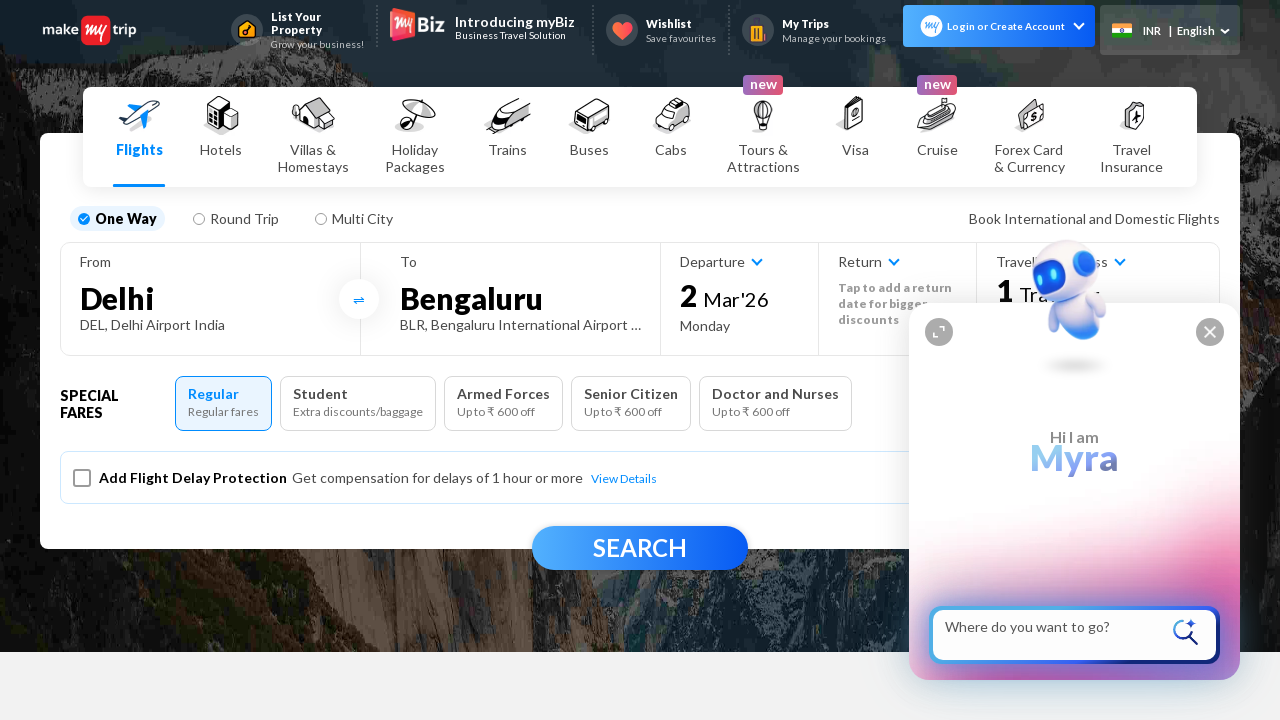